Tests cart price verification by adding a product to cart and verifying the displayed price matches expected values, then navigating to cart page to verify subtotal and total amounts.

Starting URL: http://practice.automationtesting.in/

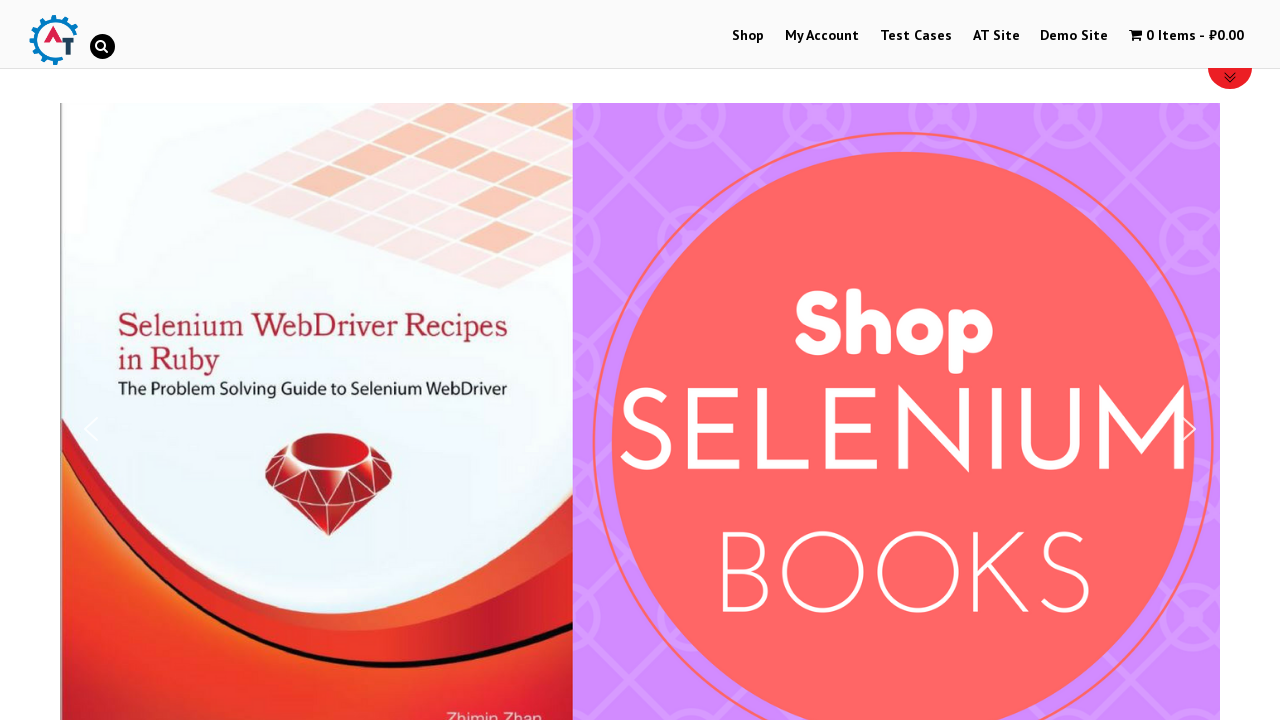

Clicked on Shop button to navigate to products at (748, 36) on #menu-item-40
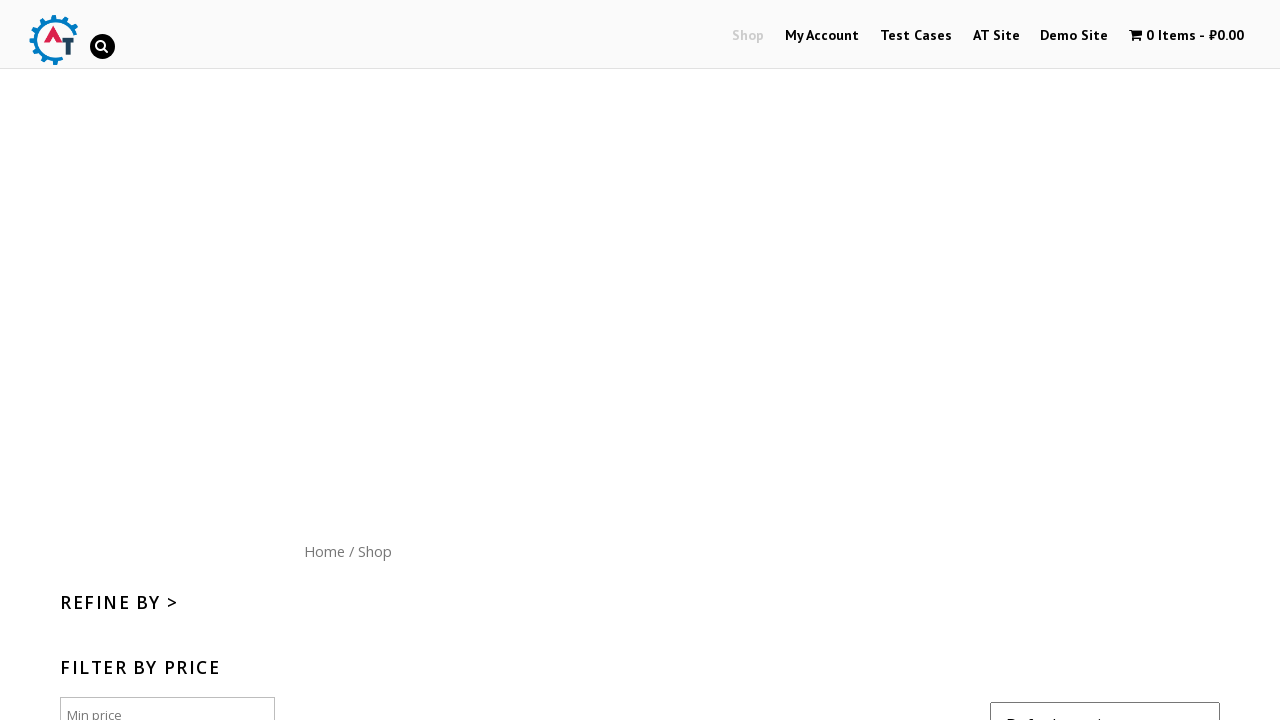

Scrolled down 300px to view more products
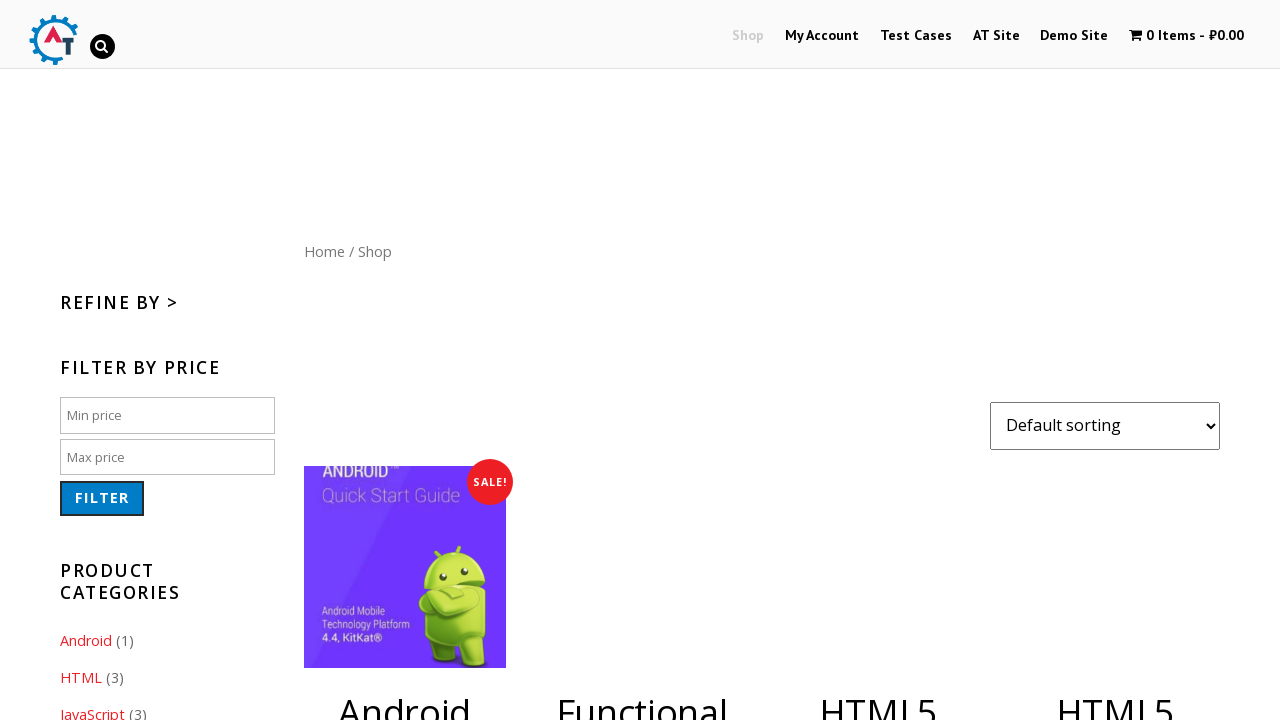

Clicked Add to Cart button for HTML5 WebApp product at (1115, 520) on [data-product_id='182']
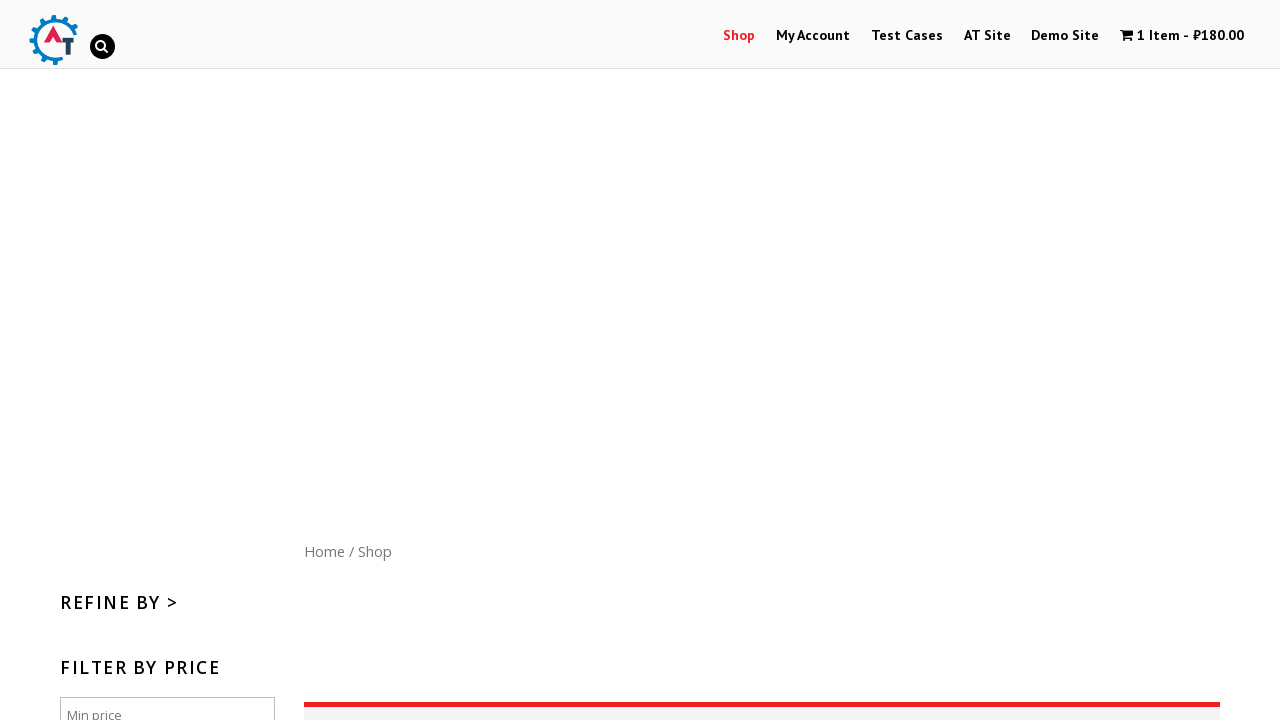

Waited 3 seconds for cart to update after adding product
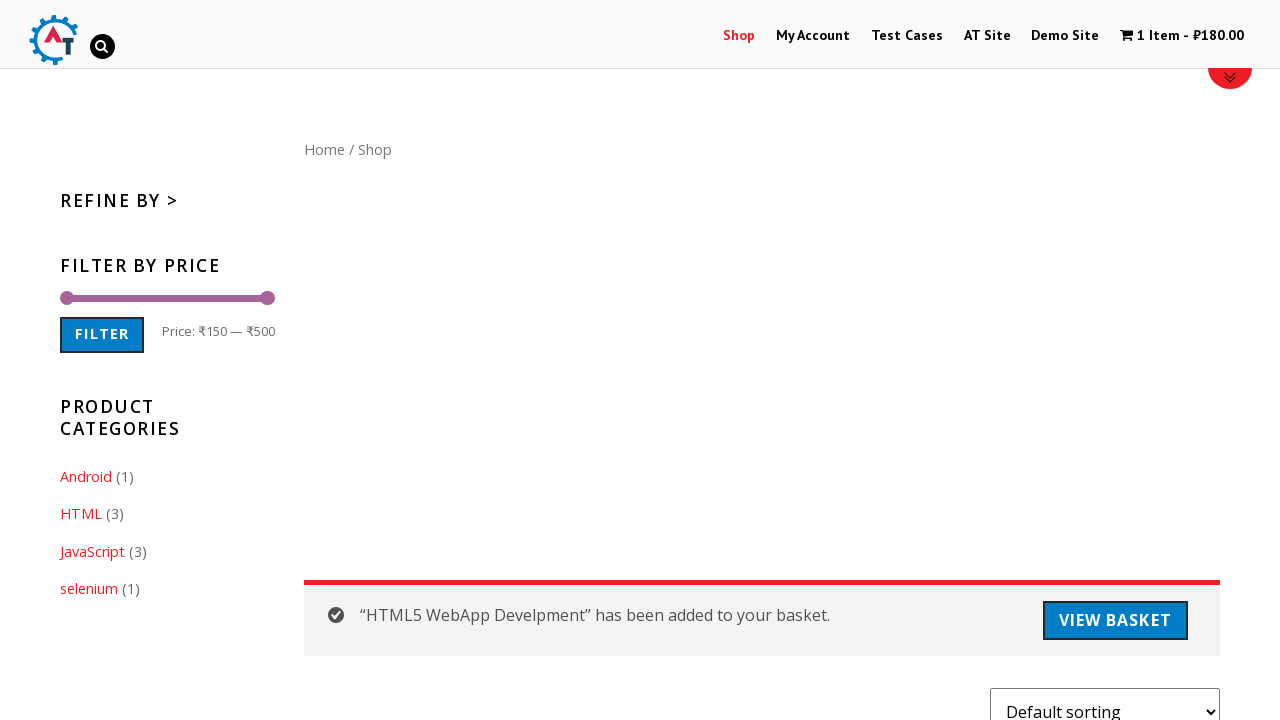

Verified cart price amount is displayed in menu
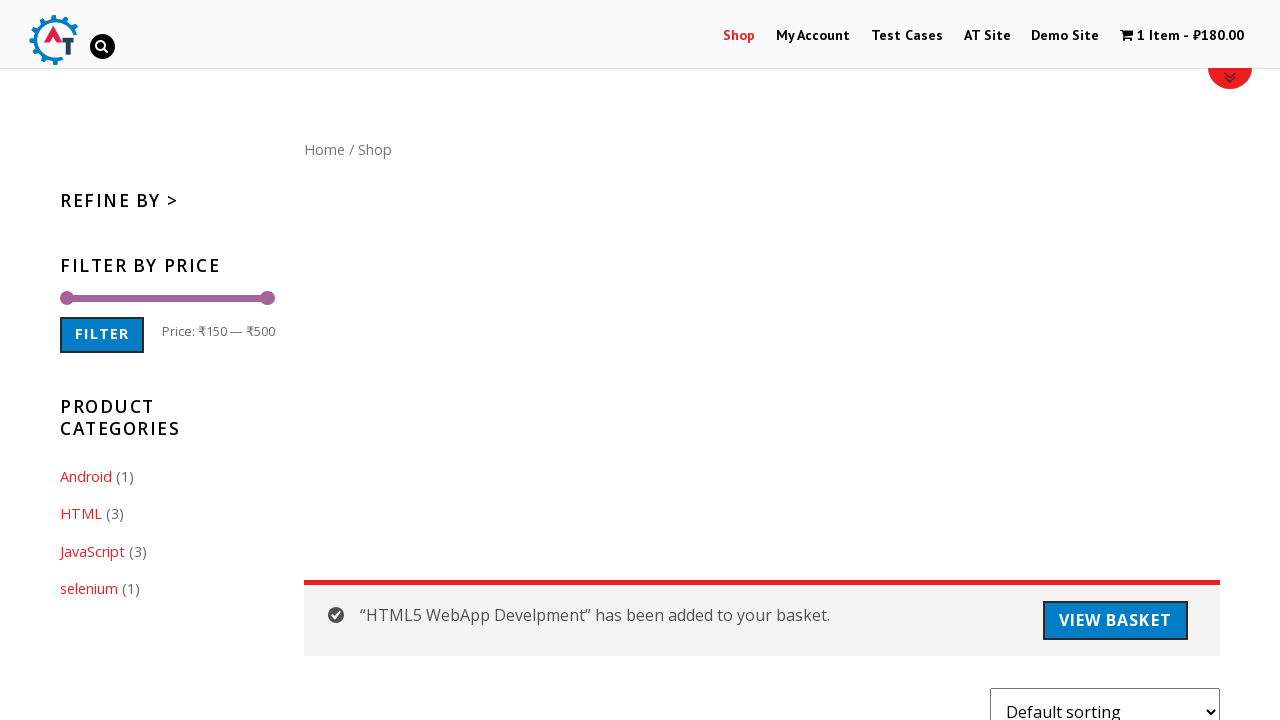

Clicked cart button to navigate to cart page at (1182, 36) on .wpmenucartli
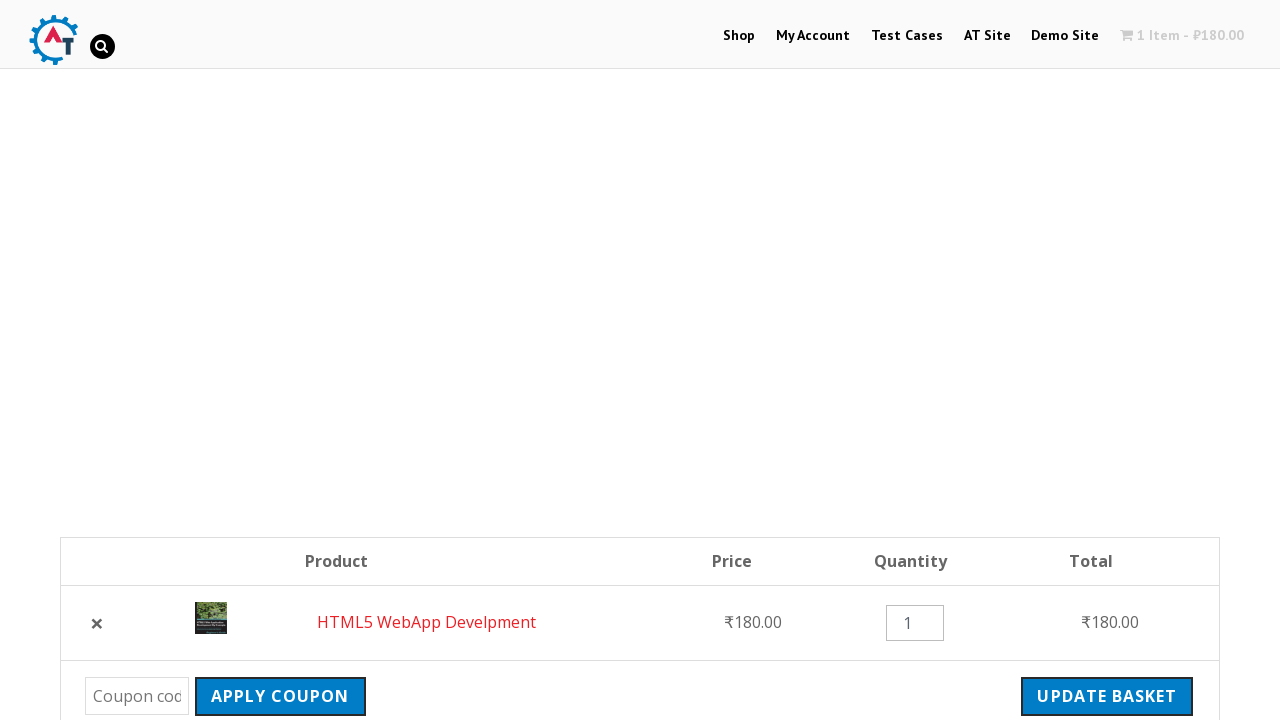

Verified cart page loaded with subtotal amount displayed
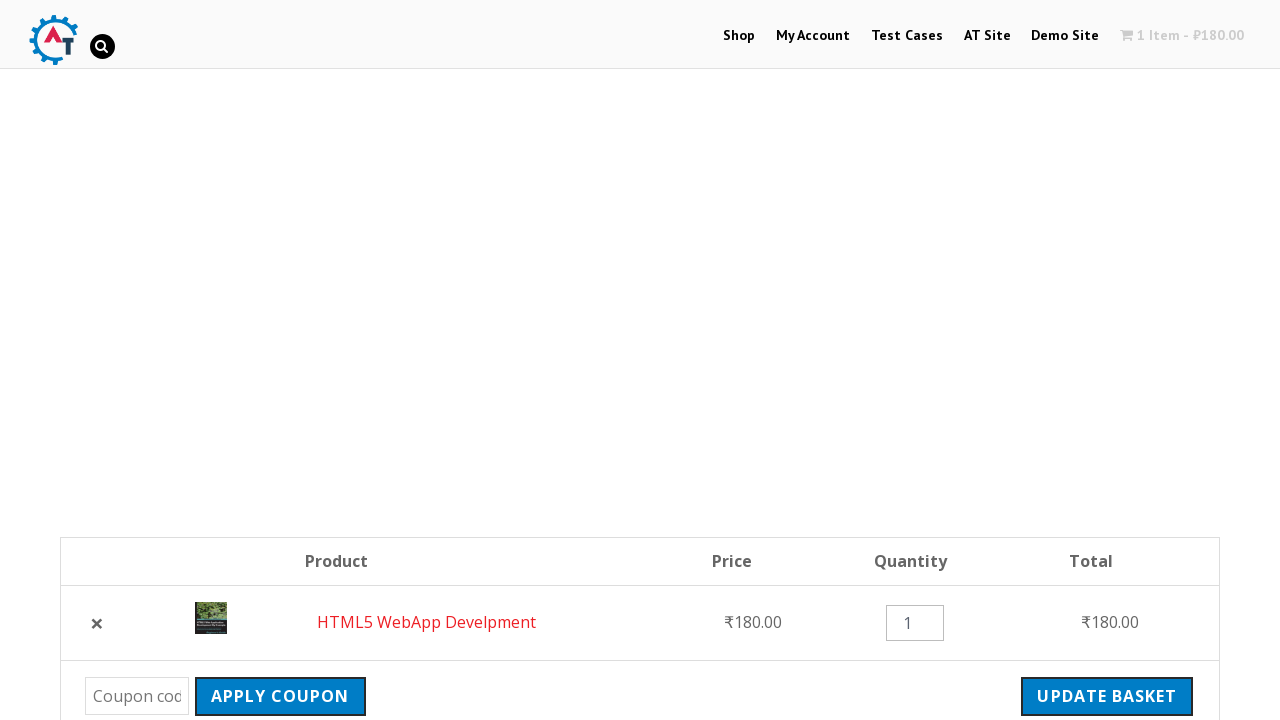

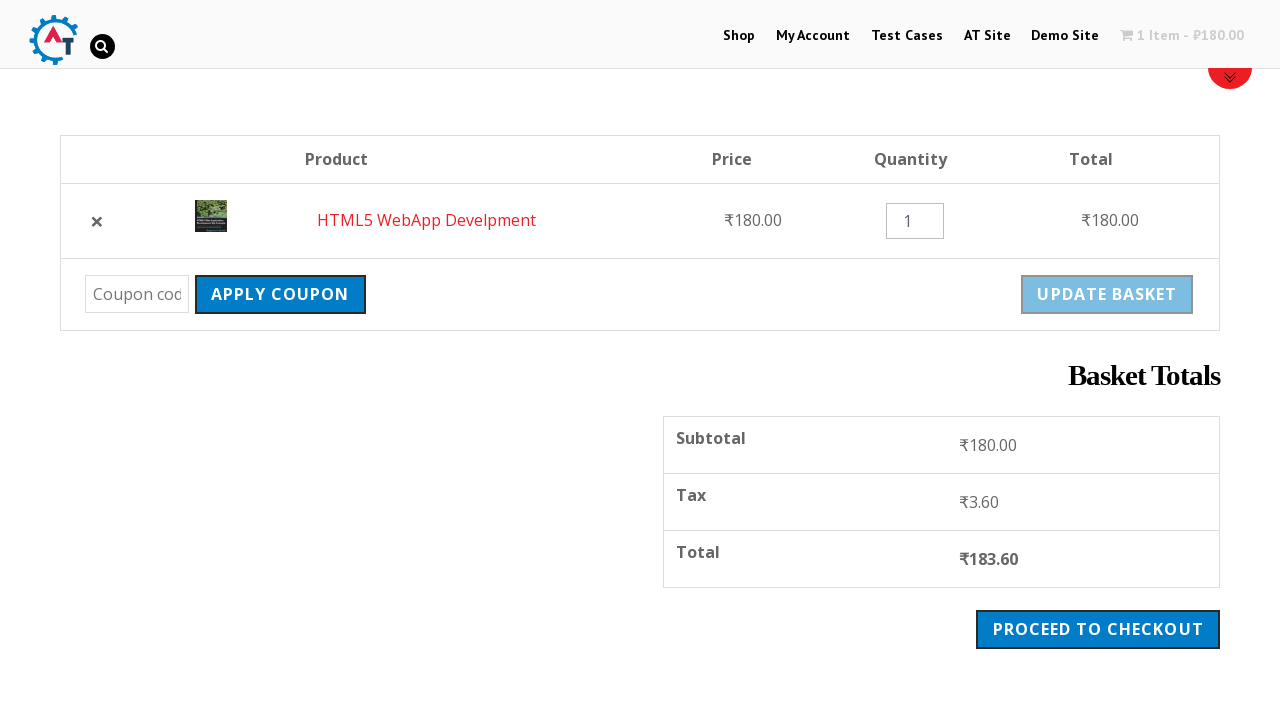